Navigates to a Hotstar cricket live streaming page and refreshes the page to verify it loads correctly

Starting URL: https://www.hotstar.com/sports/cricket/vivo-ipl-2019/royal-challengers-bangalore-vs-chennai-super-kings-m190294/live-streaming/1450000064

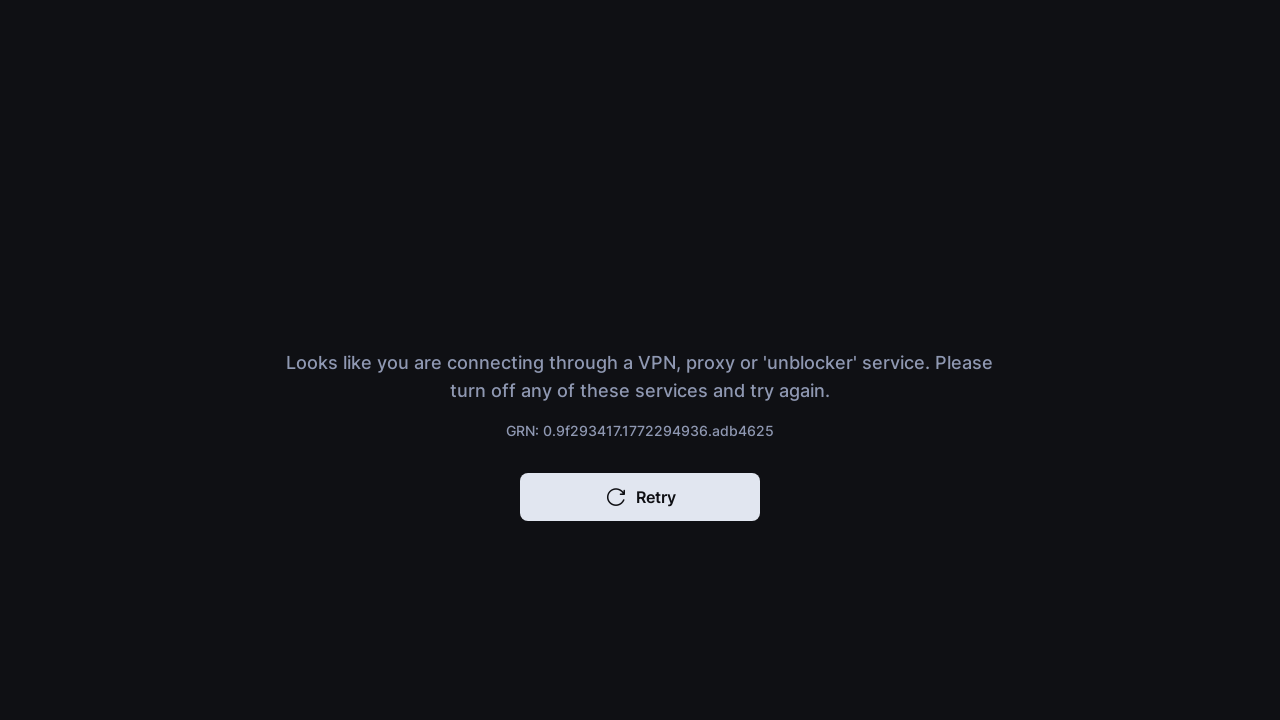

Waited for page to load (domcontentloaded) on Hotstar cricket live streaming page
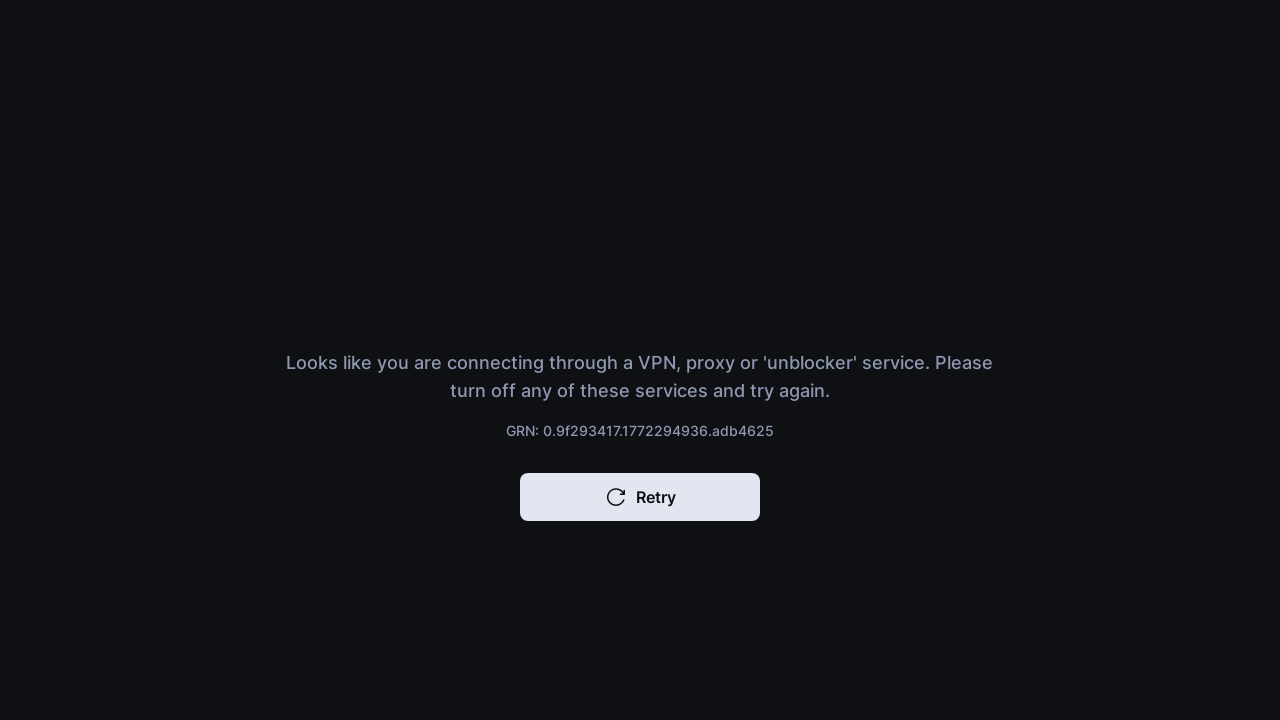

Refreshed the page to verify reload works
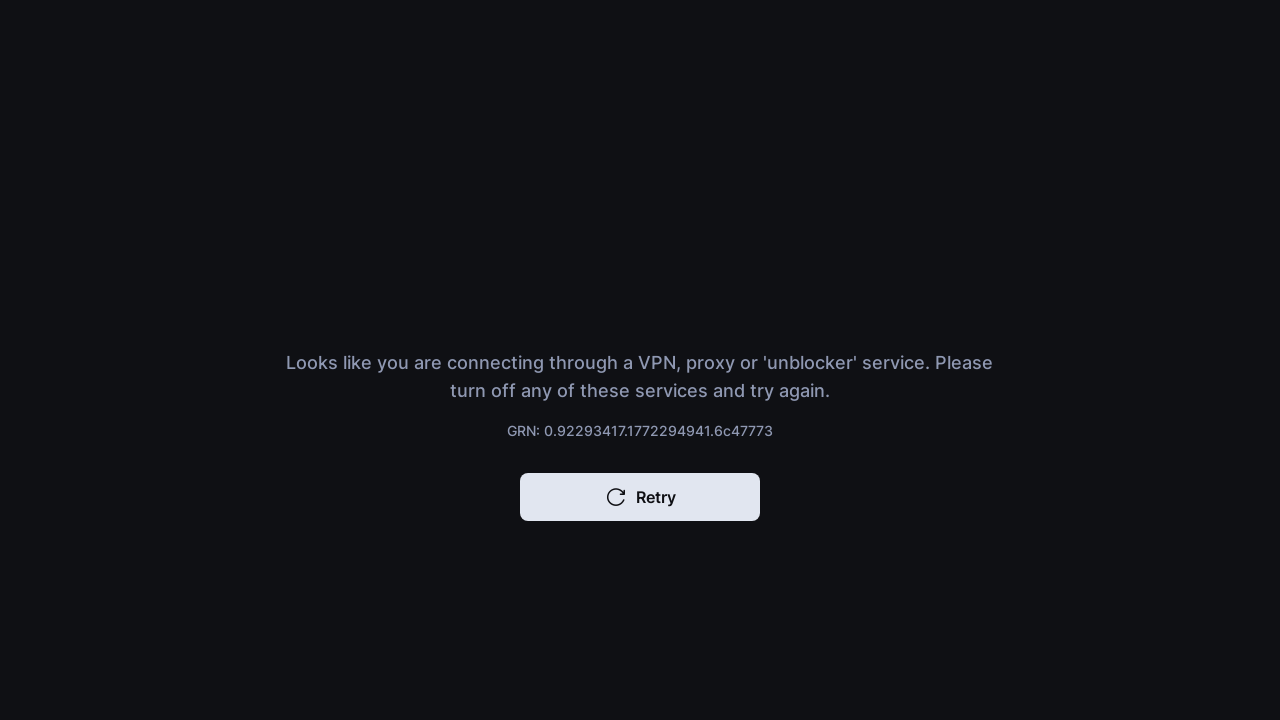

Waited for page to load again after refresh
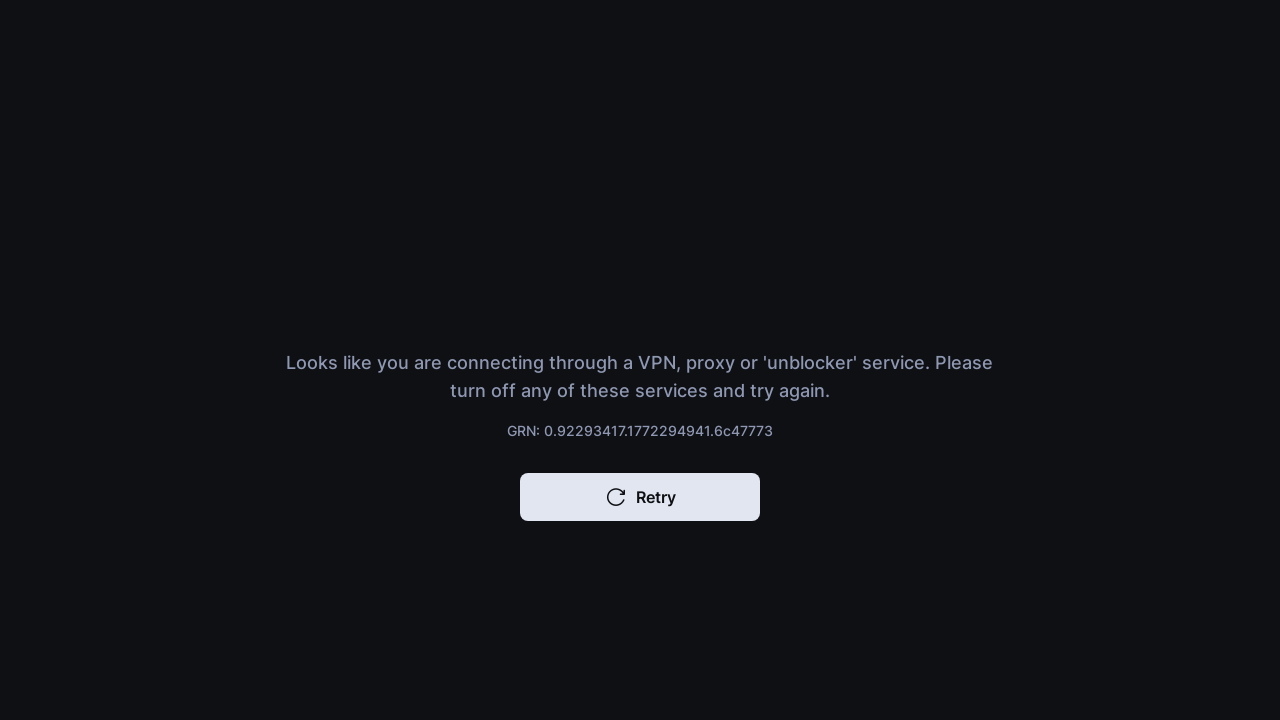

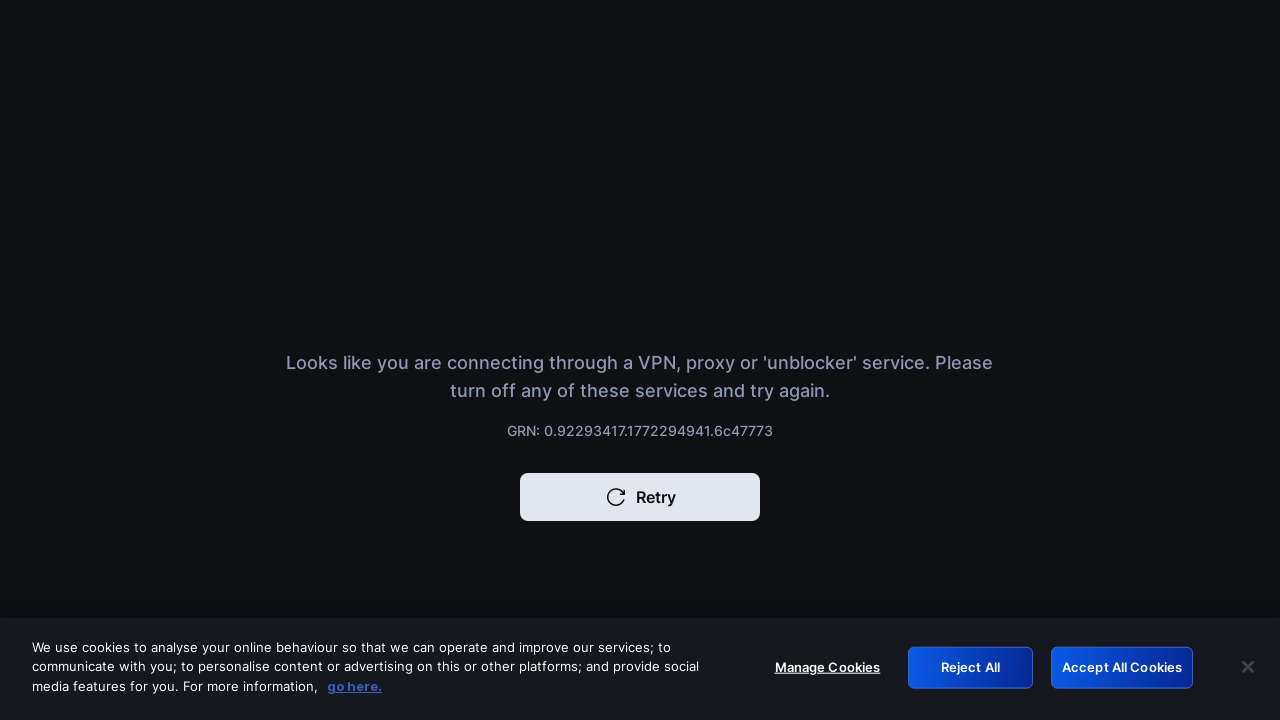